Tests dropdown selection functionality by selecting options using different methods (visible text and value)

Starting URL: http://the-internet.herokuapp.com/dropdown

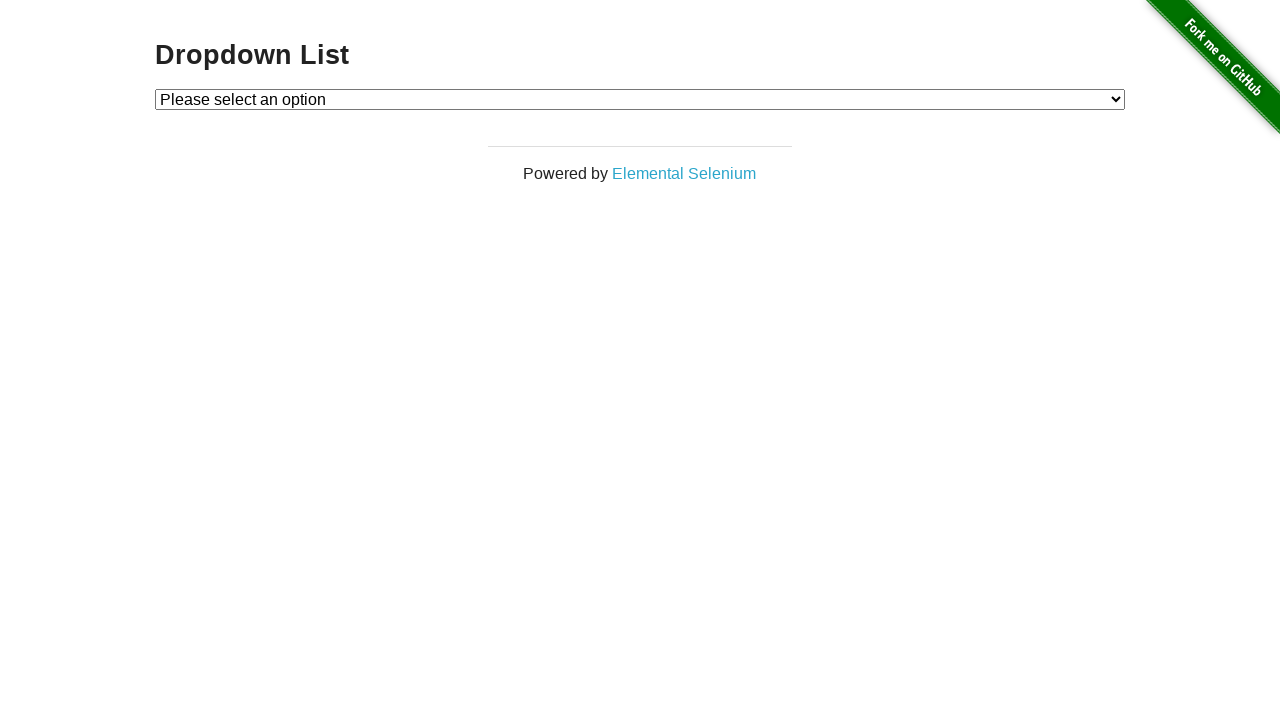

Located dropdown element with id 'dropdown'
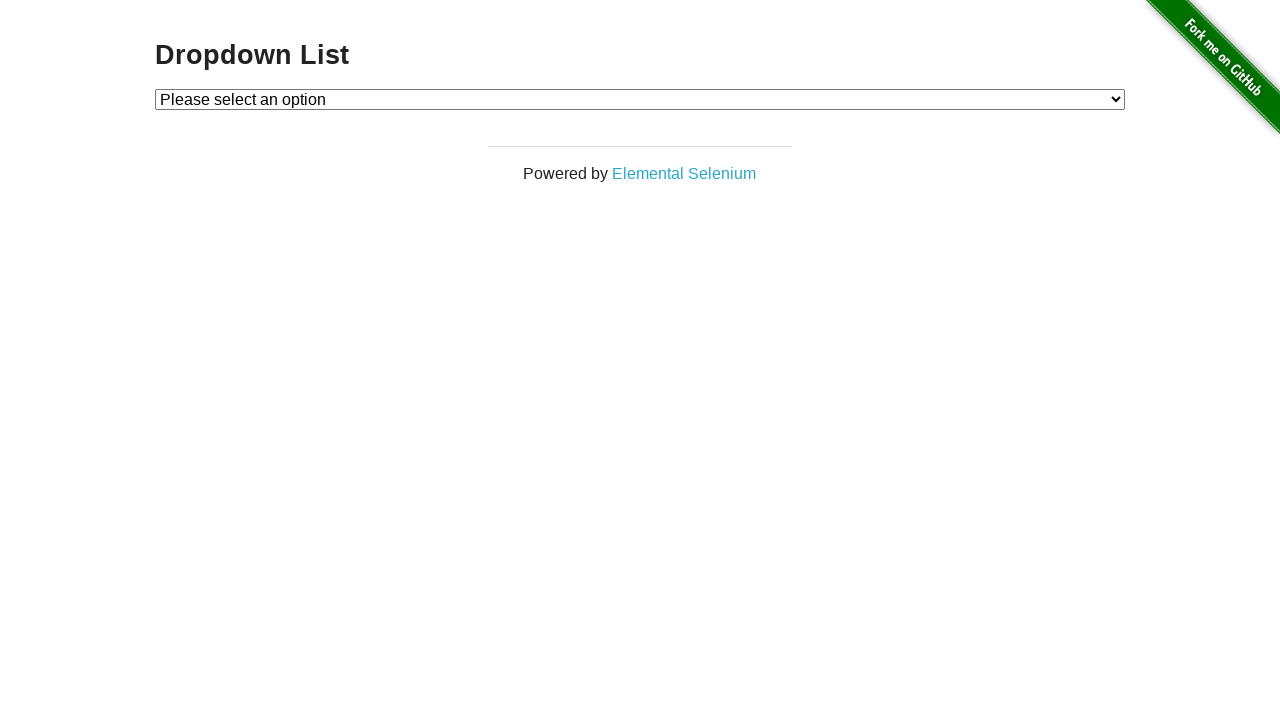

Selected 'Option 1' from dropdown using visible text on #dropdown
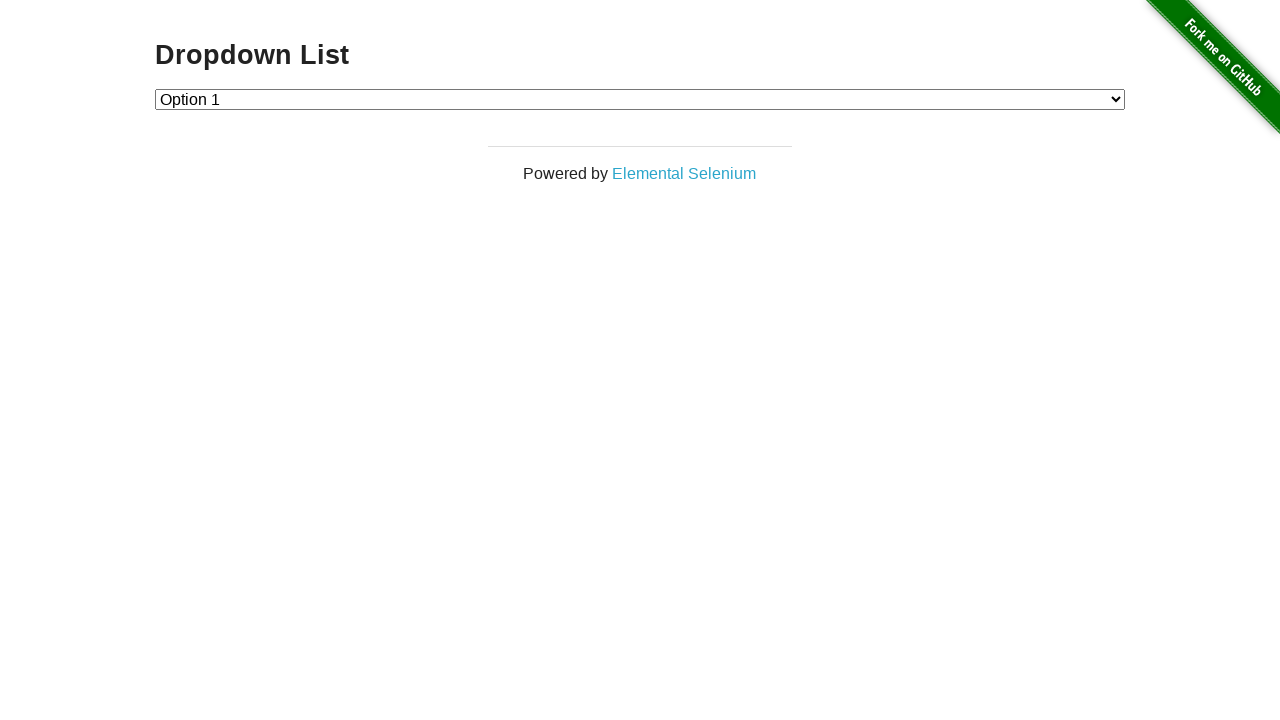

Selected option with value '2' from dropdown on #dropdown
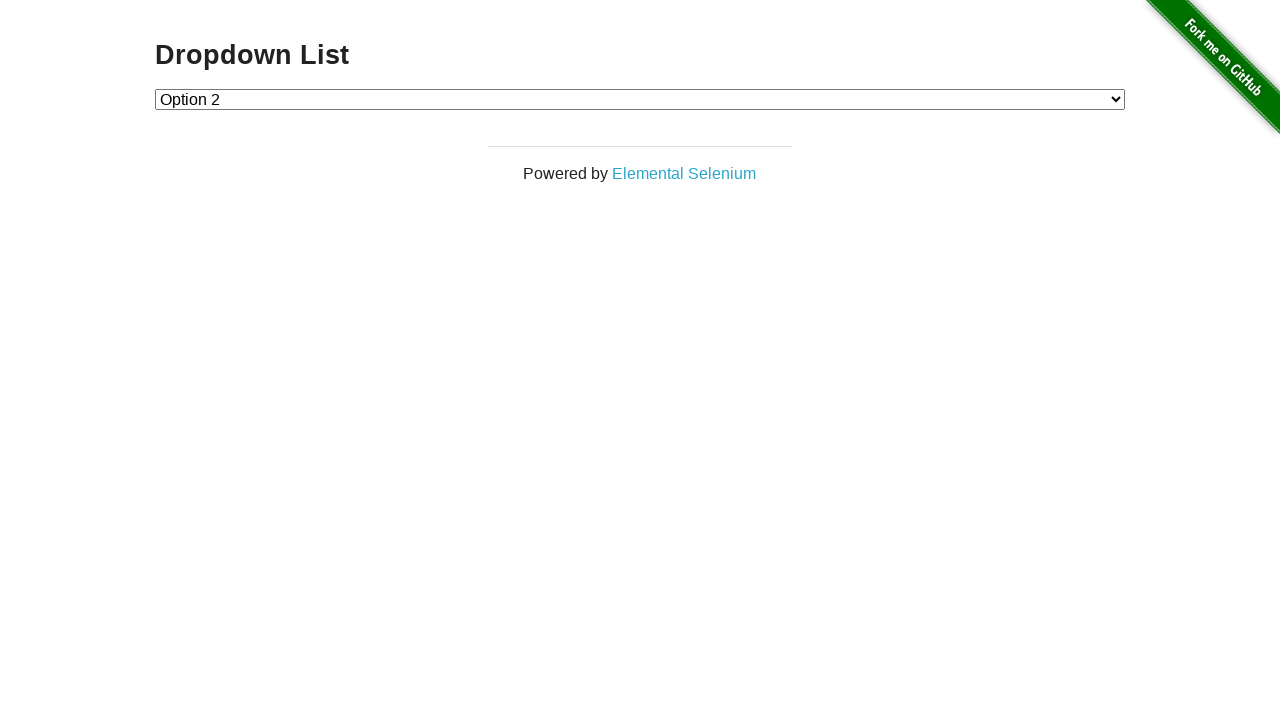

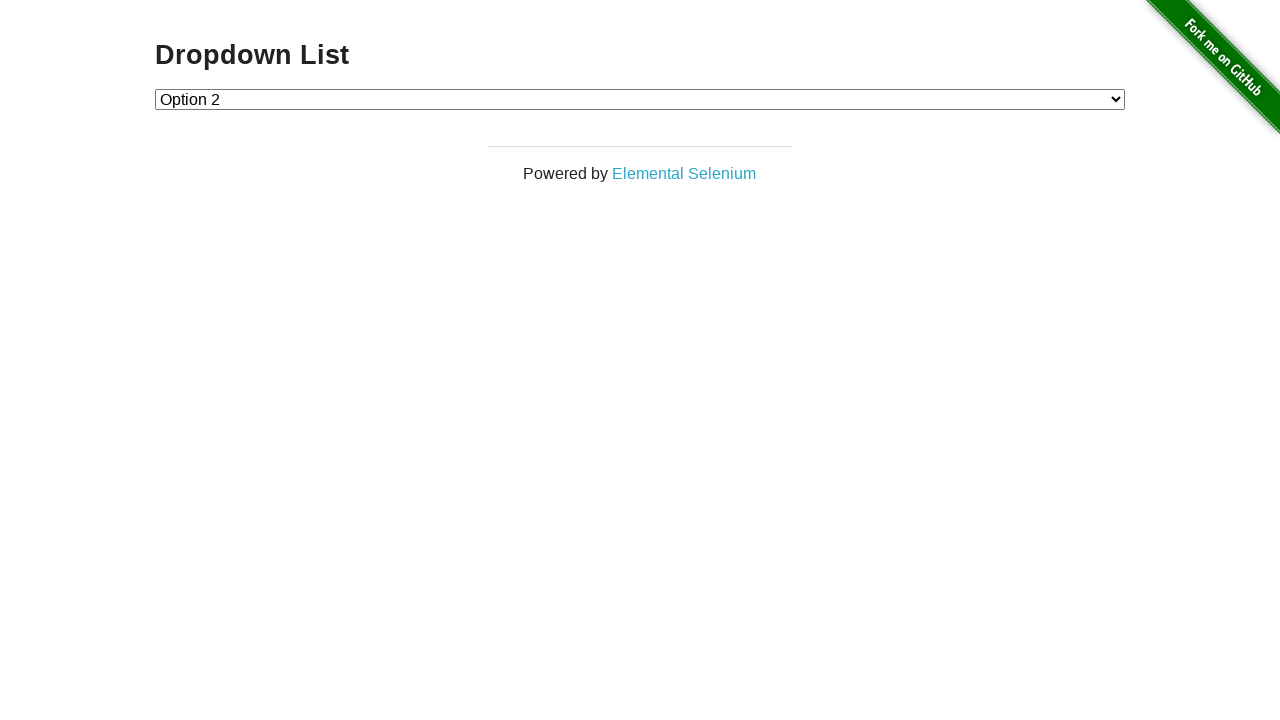